Clicks on the Dialog Boxes link and verifies navigation to the dialog boxes page

Starting URL: https://bonigarcia.dev/selenium-webdriver-java/

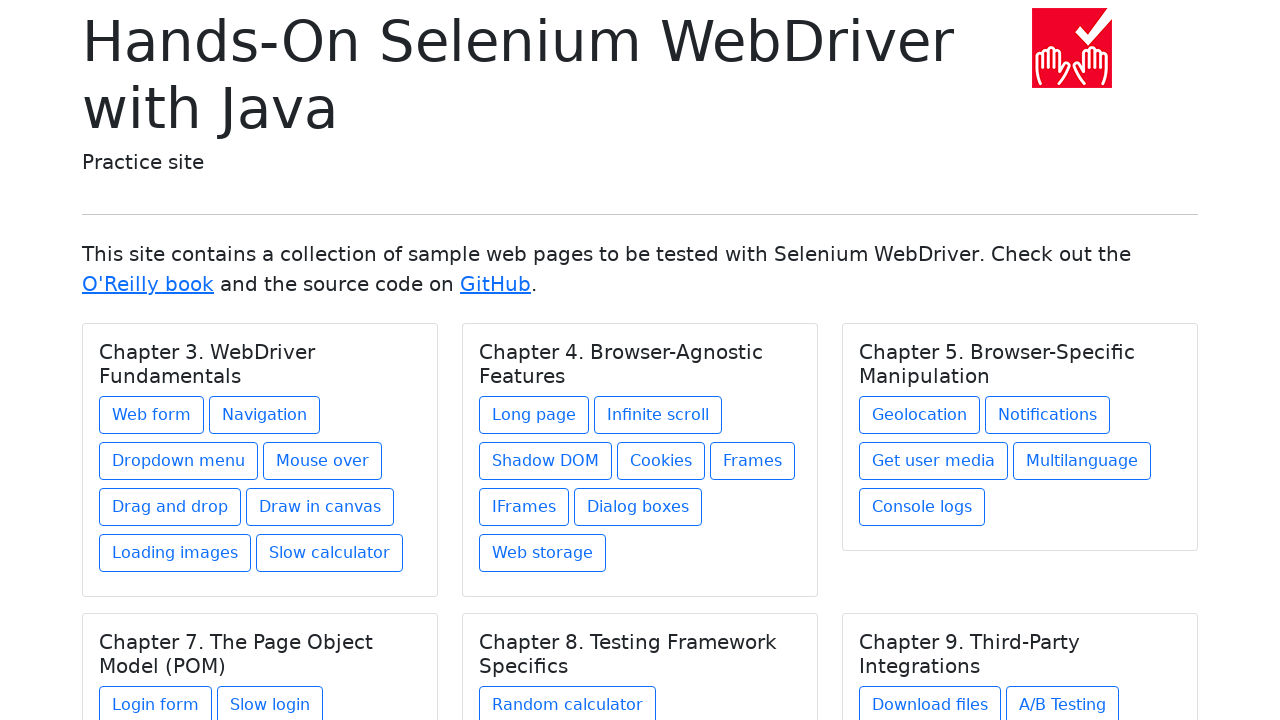

Clicked on Dialog Boxes link under Chapter 4 at (638, 507) on xpath=//h5[text() = 'Chapter 4. Browser-Agnostic Features']/../a[contains(@href,
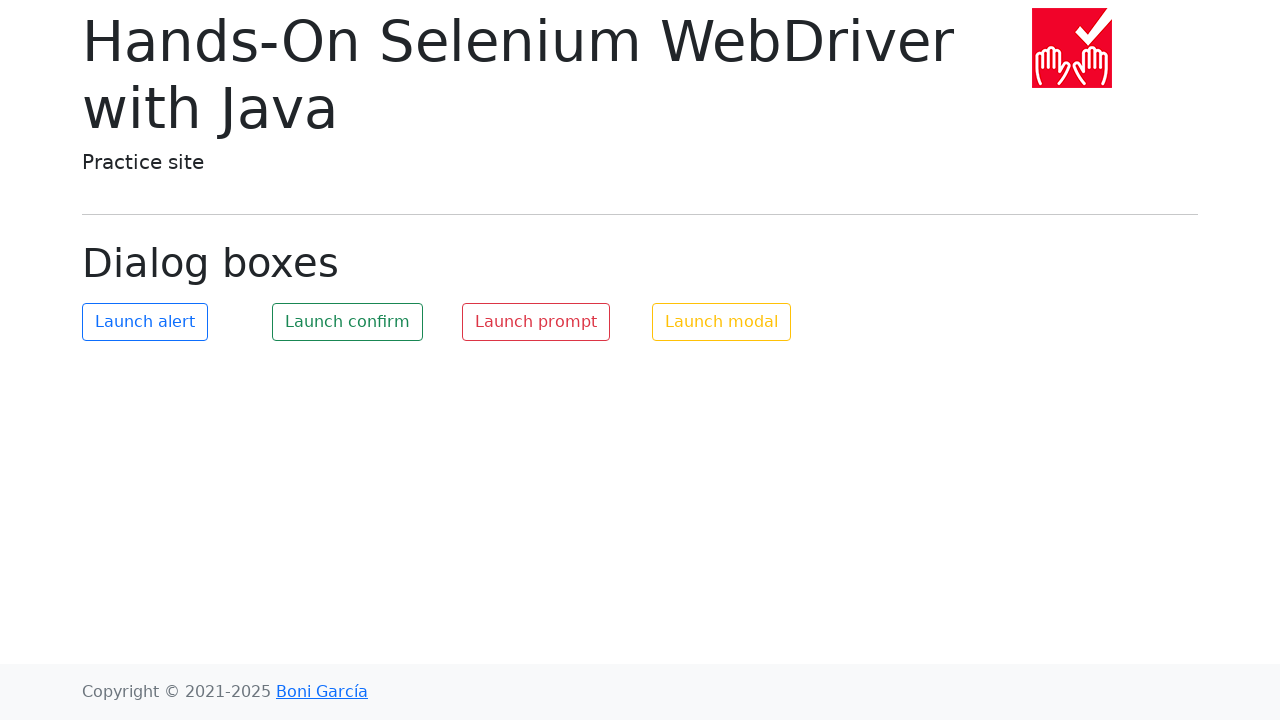

Waited for dialog boxes page heading to load
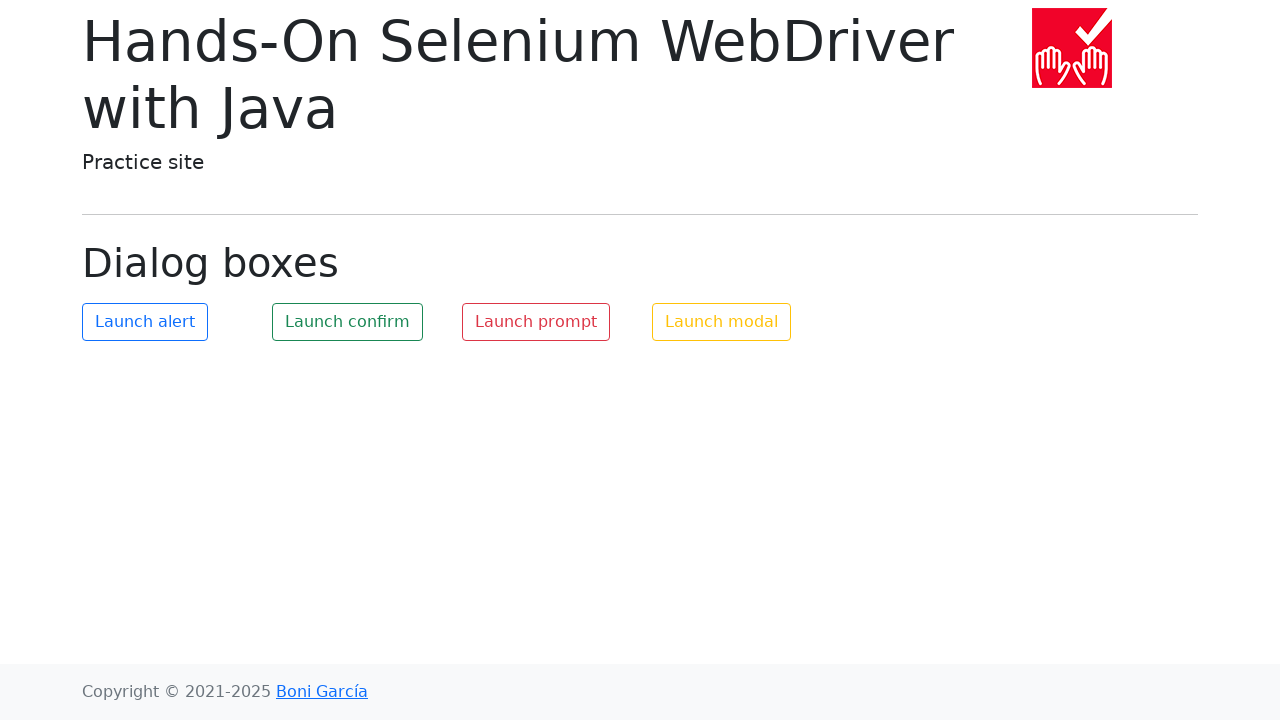

Verified navigation to dialog-boxes.html page
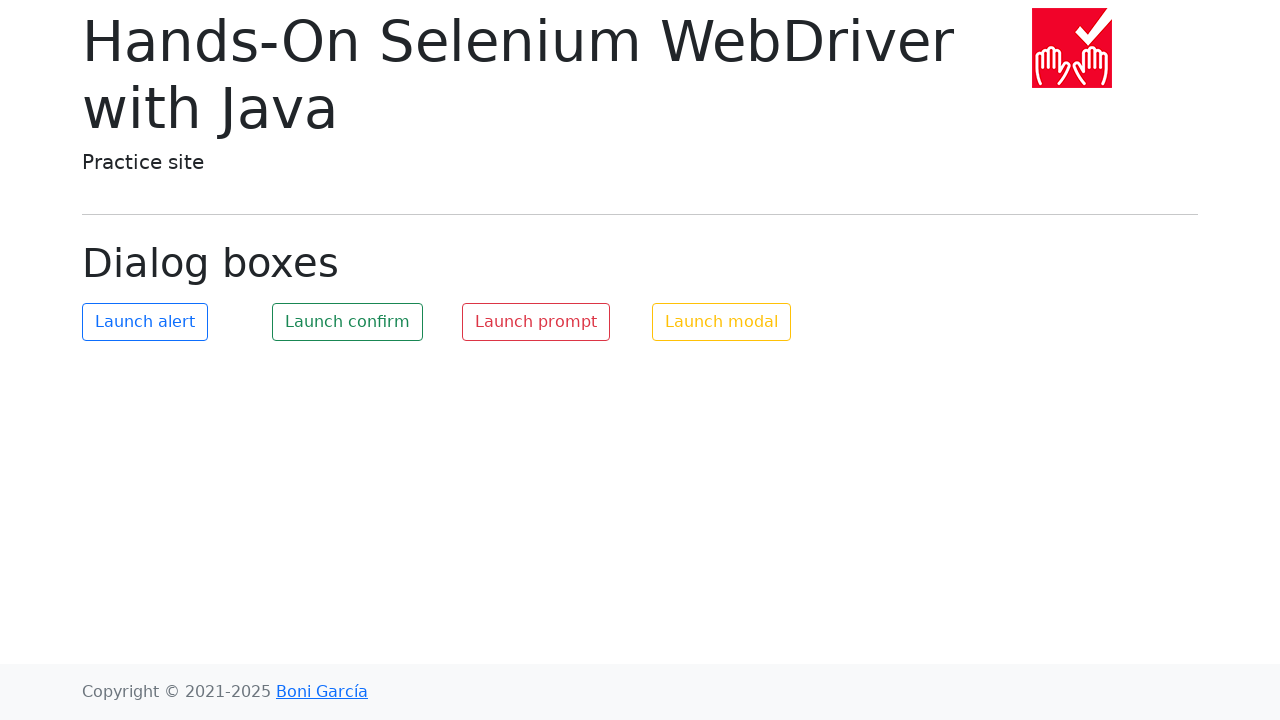

Verified page heading text is 'Dialog boxes'
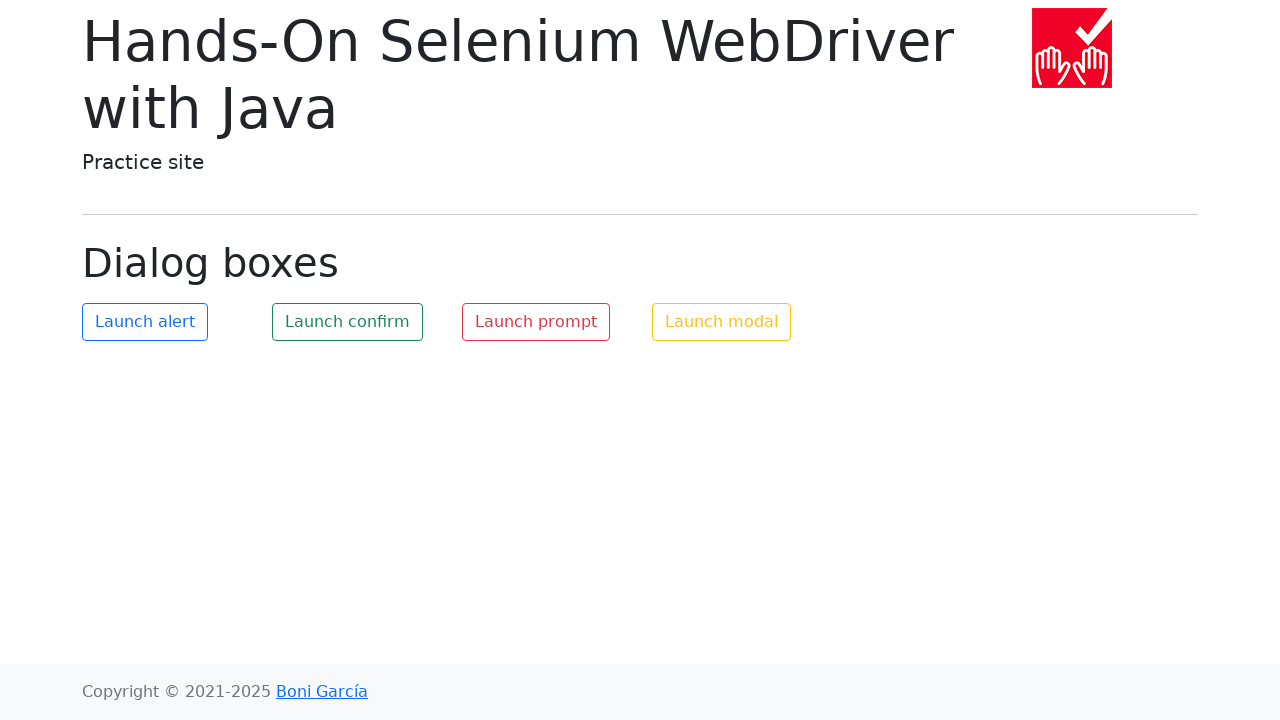

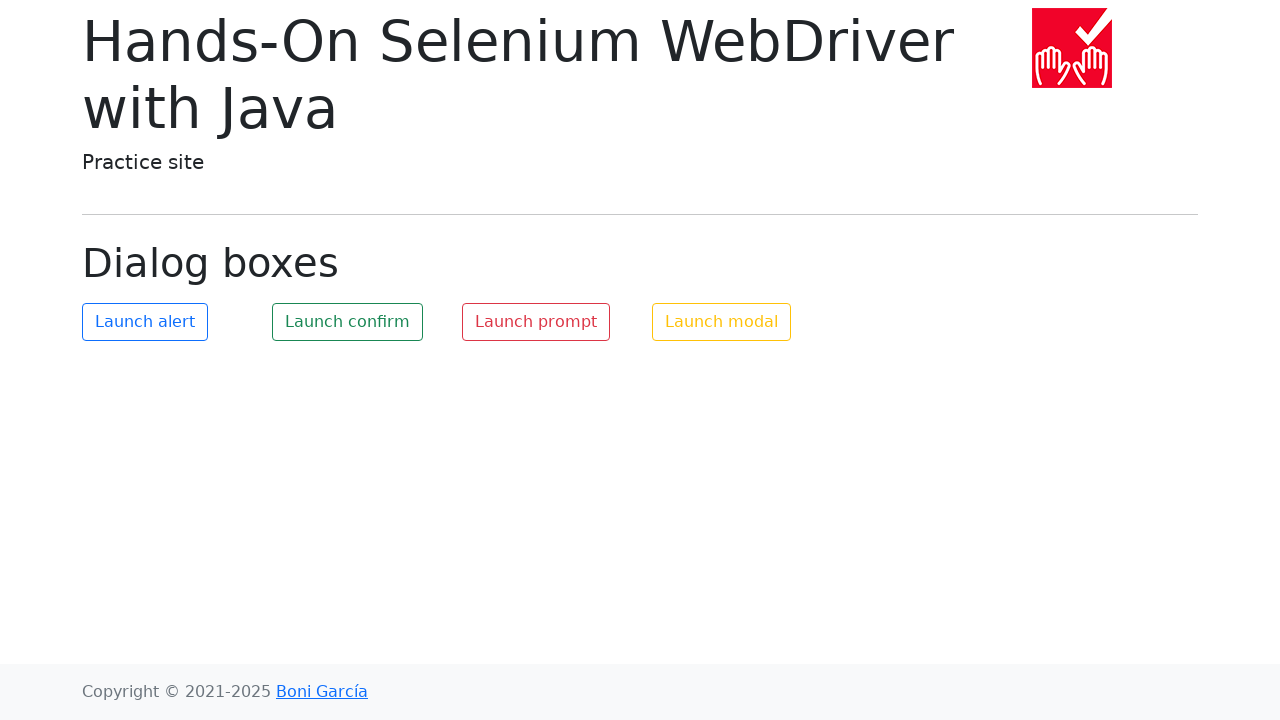